Tests a loading images page by waiting for images to fully load, indicated by "Done" text appearing, then verifies the award image element is present

Starting URL: https://bonigarcia.dev/selenium-webdriver-java/loading-images.html

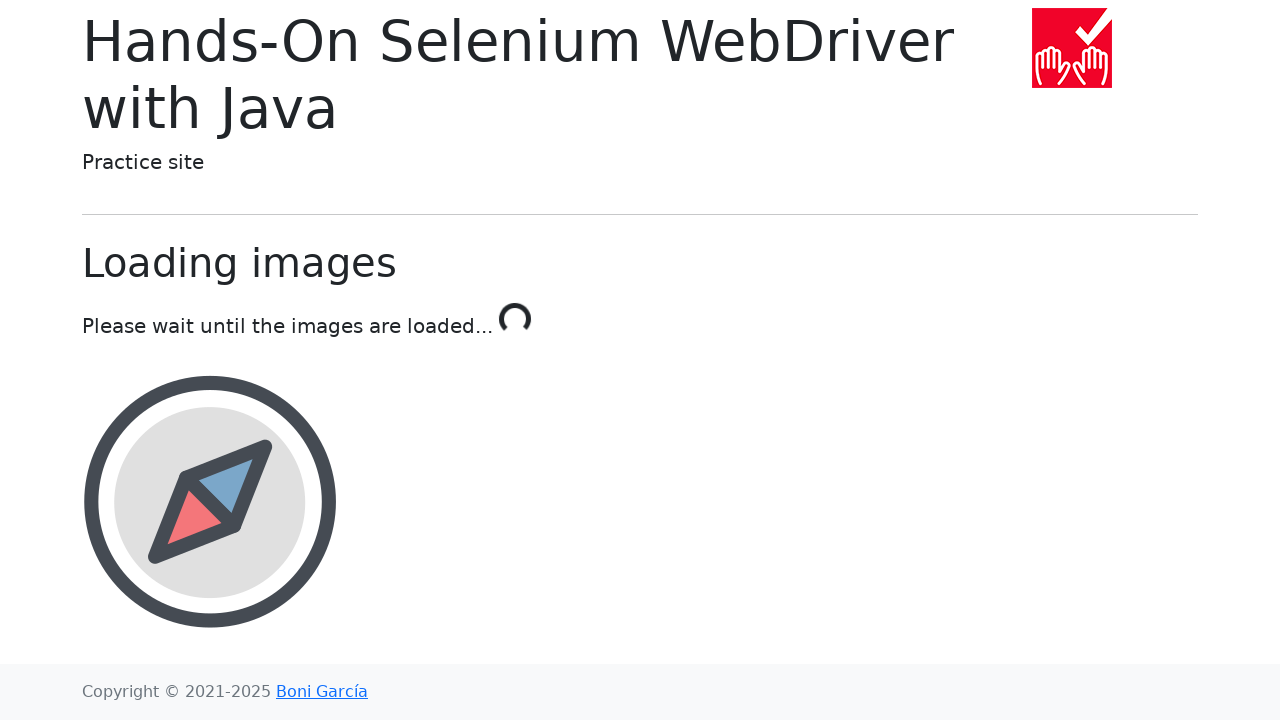

Waited for 'Done' text to appear in #text element, indicating images have fully loaded
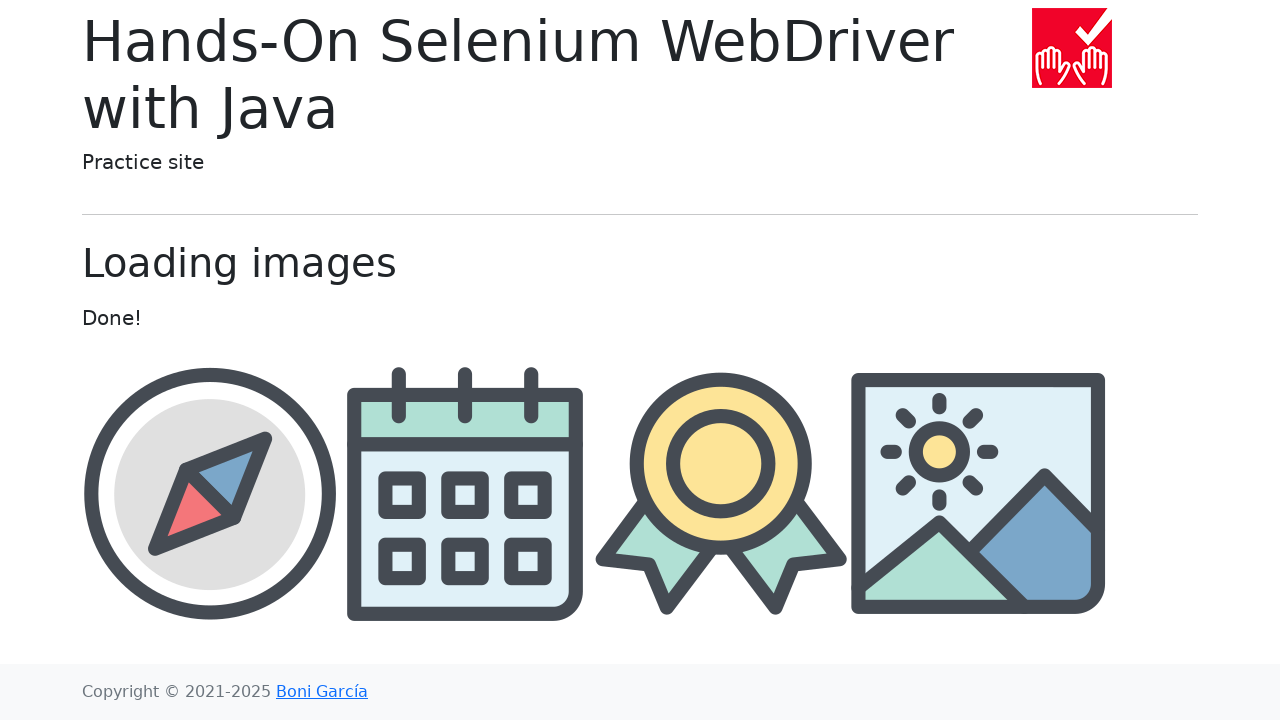

Award image element #award is present and loaded
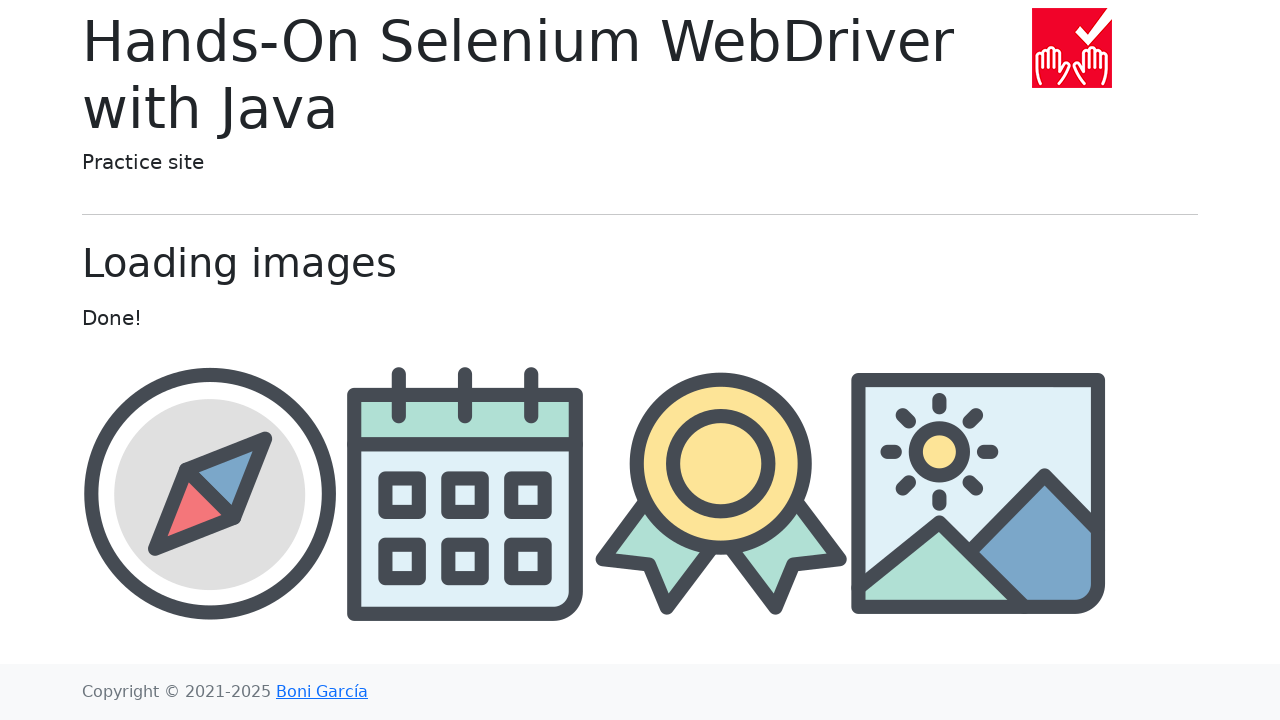

Retrieved src attribute from award image element
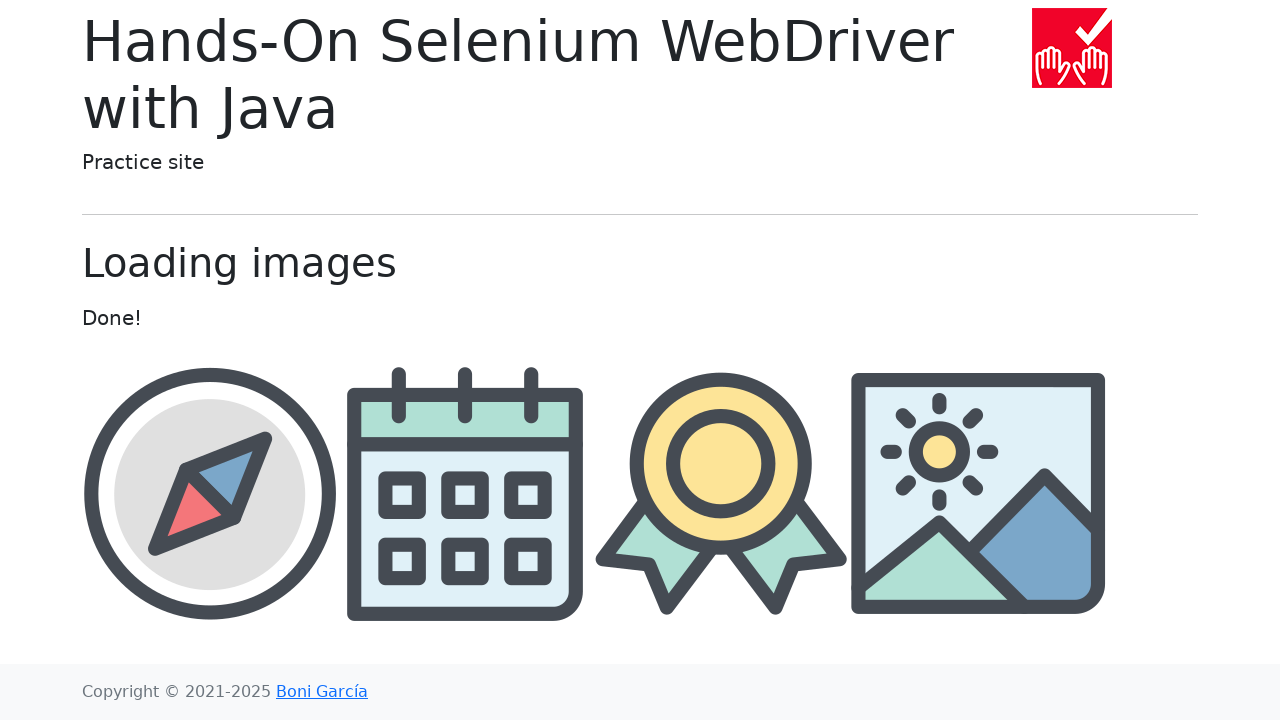

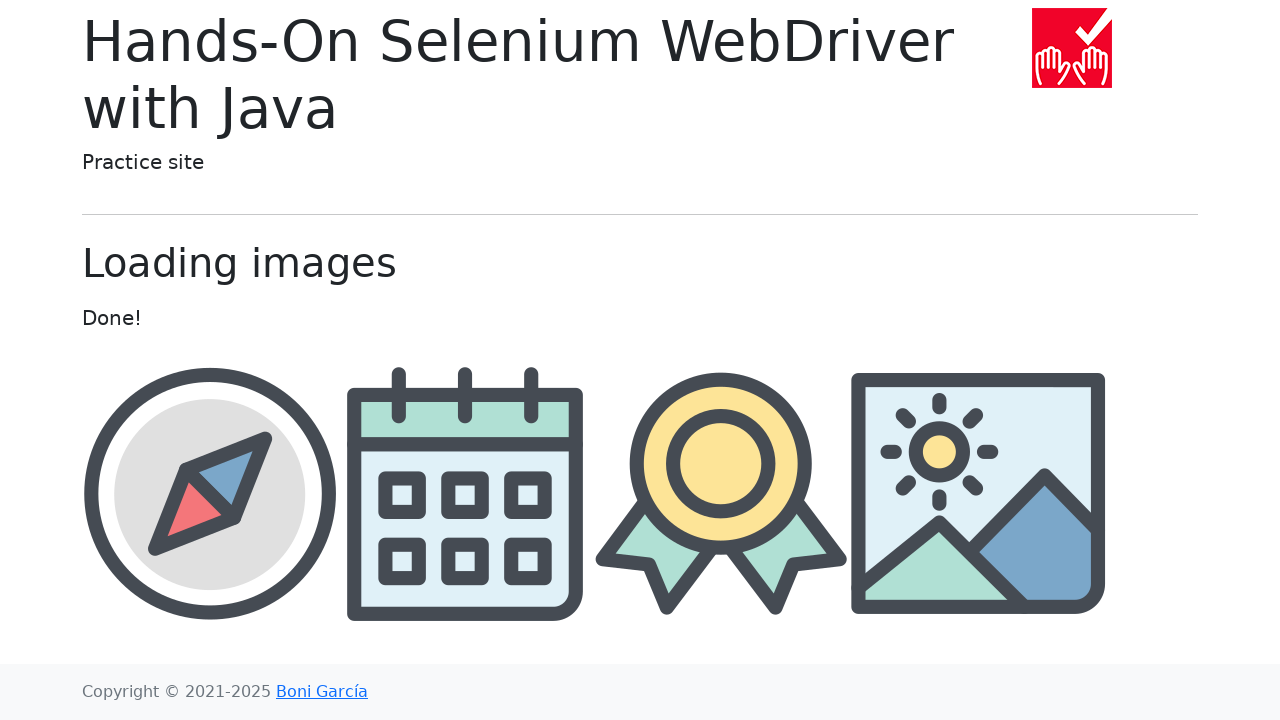